Tests flight booking form by selecting one-way trip, choosing origin and destination cities, selecting current date, enabling senior citizen discount, adding passengers, and searching for flights

Starting URL: https://rahulshettyacademy.com/dropdownsPractise/

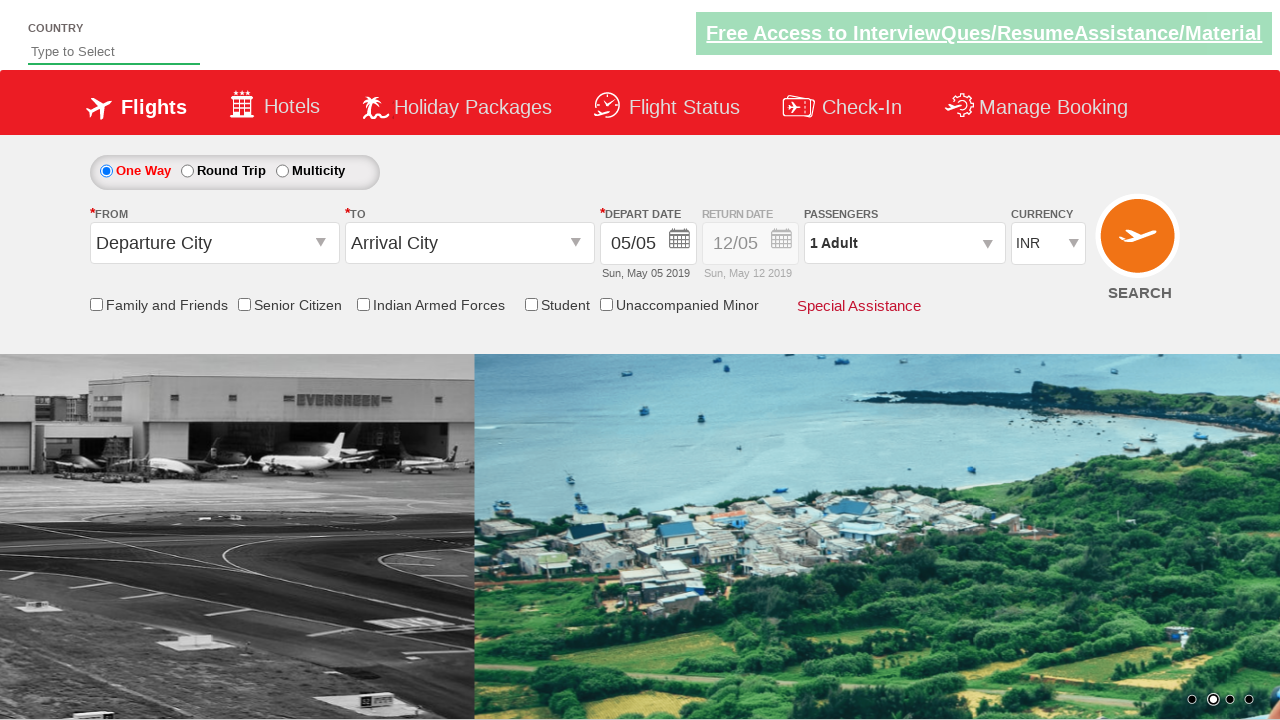

Selected one-way trip option at (106, 171) on #ctl00_mainContent_rbtnl_Trip_0
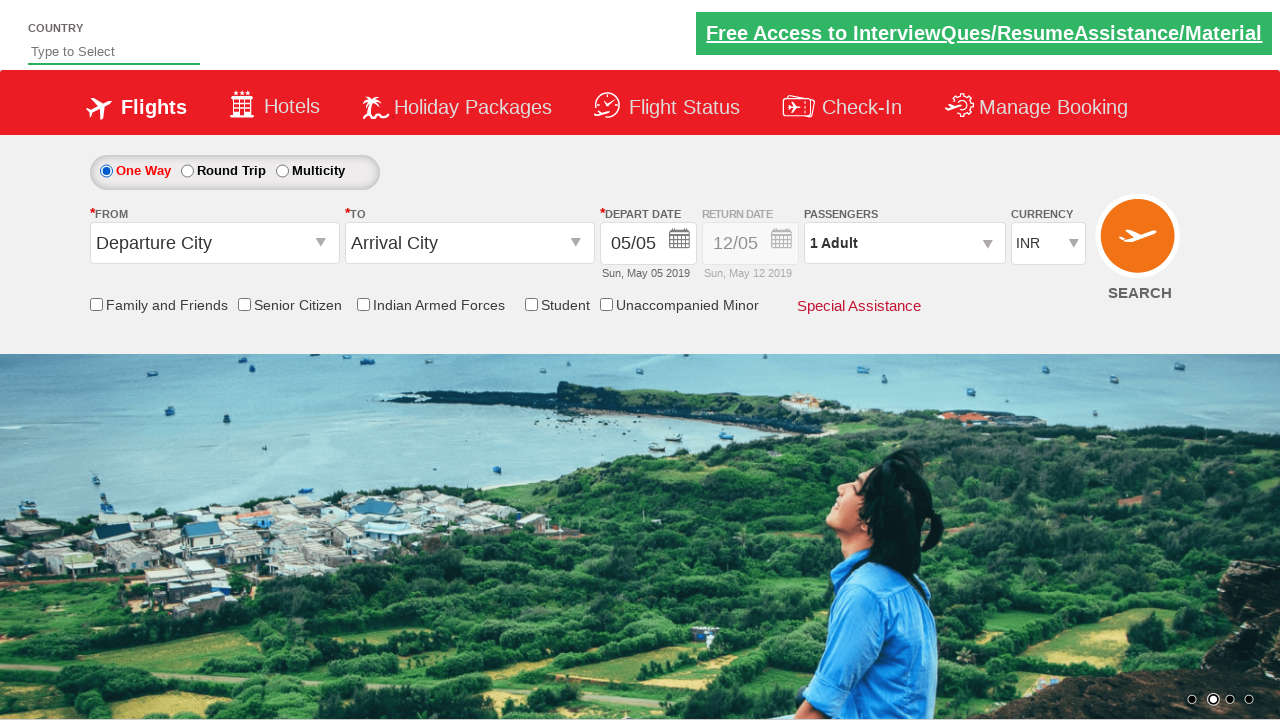

Opened origin station dropdown at (214, 243) on #ctl00_mainContent_ddl_originStation1_CTXT
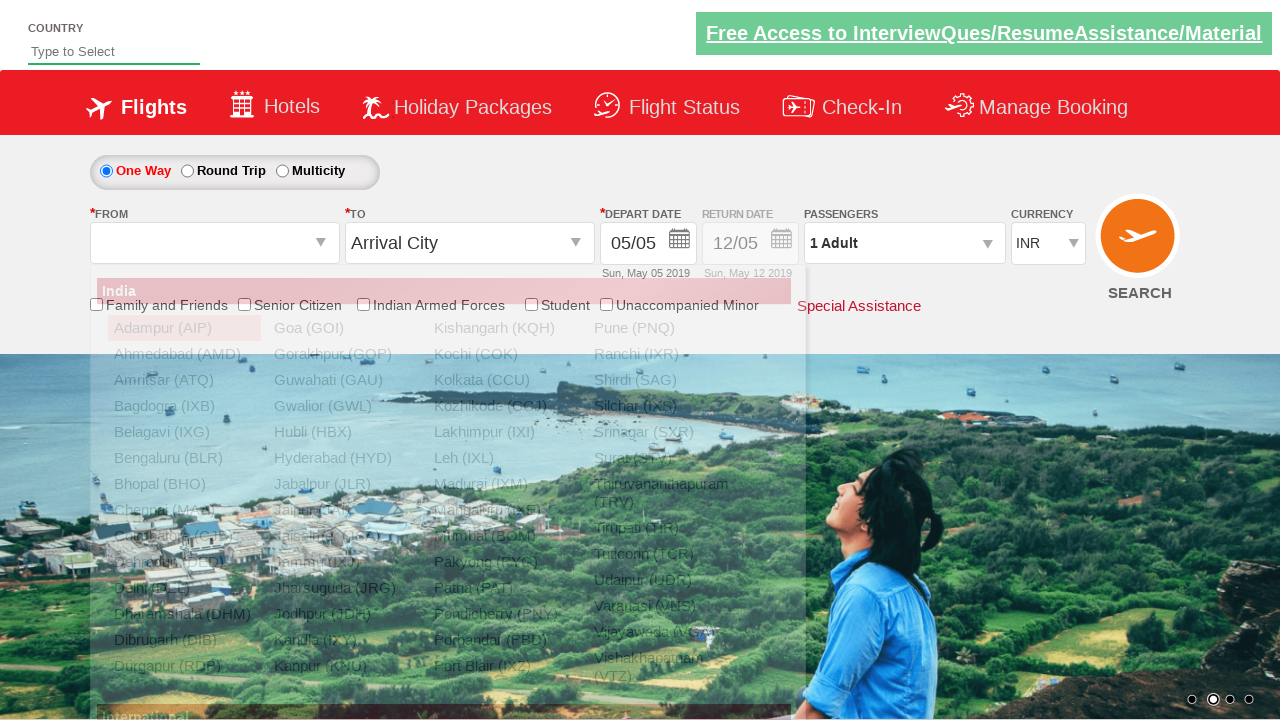

Selected Delhi as origin city at (184, 588) on a[value='DEL']
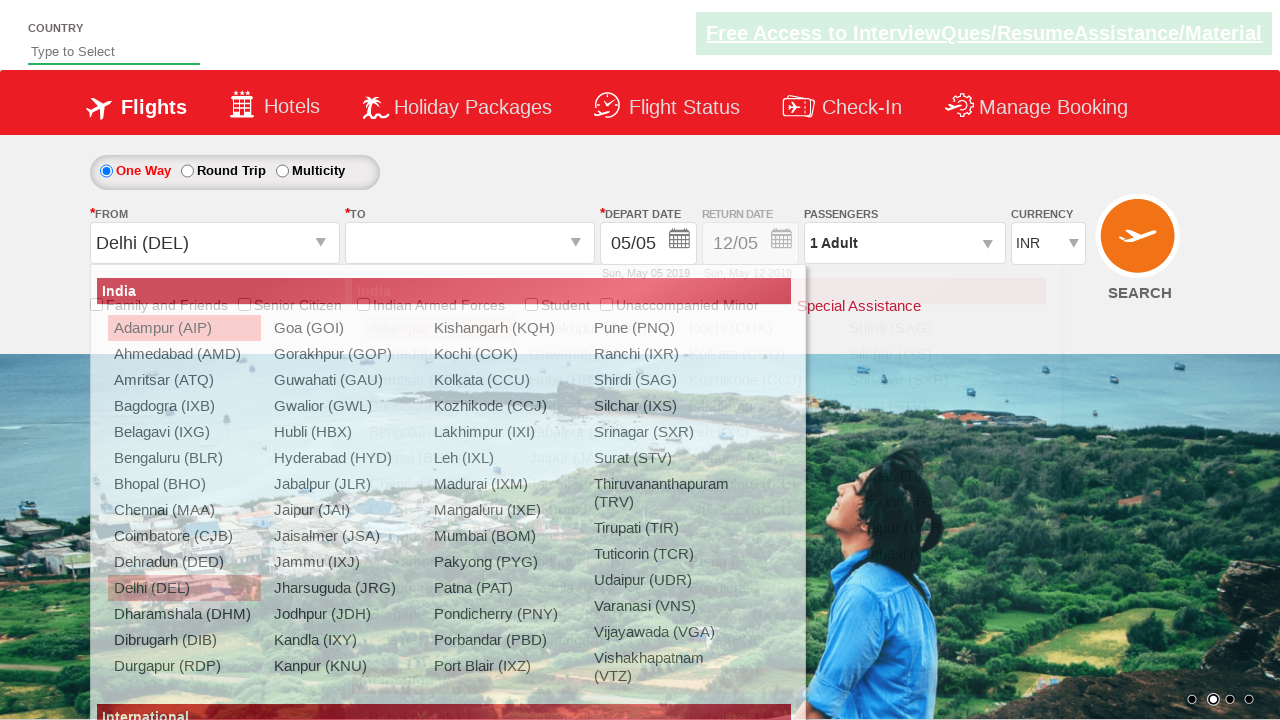

Waited for destination dropdown to load
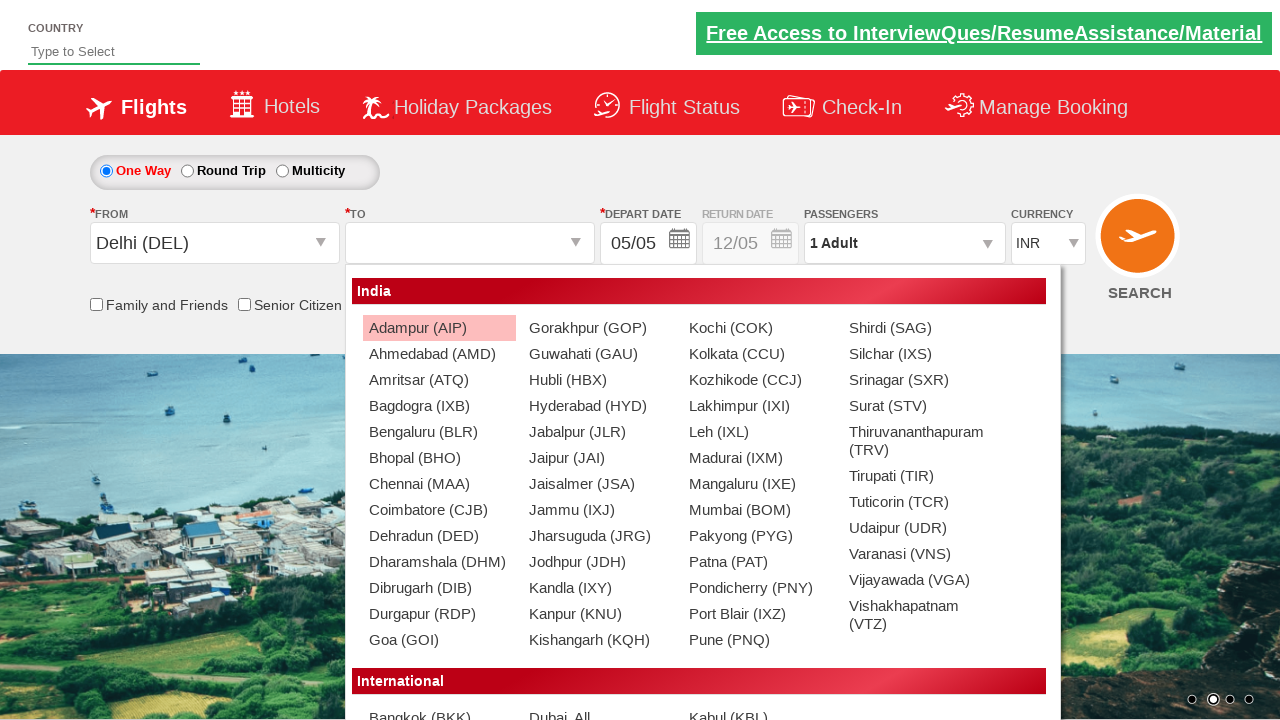

Selected Chennai as destination city at (439, 484) on div#glsctl00_mainContent_ddl_destinationStation1_CTNR a[value='MAA']
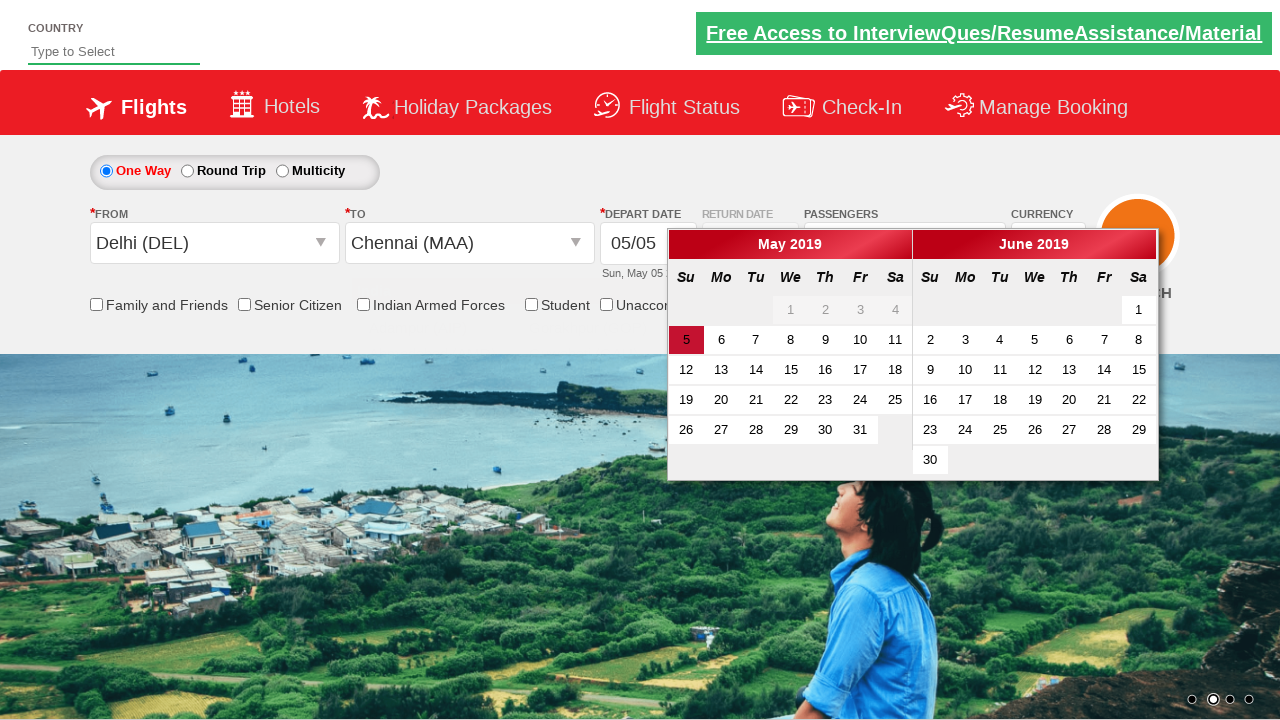

Selected current date for travel at (686, 340) on .ui-state-default.ui-state-active
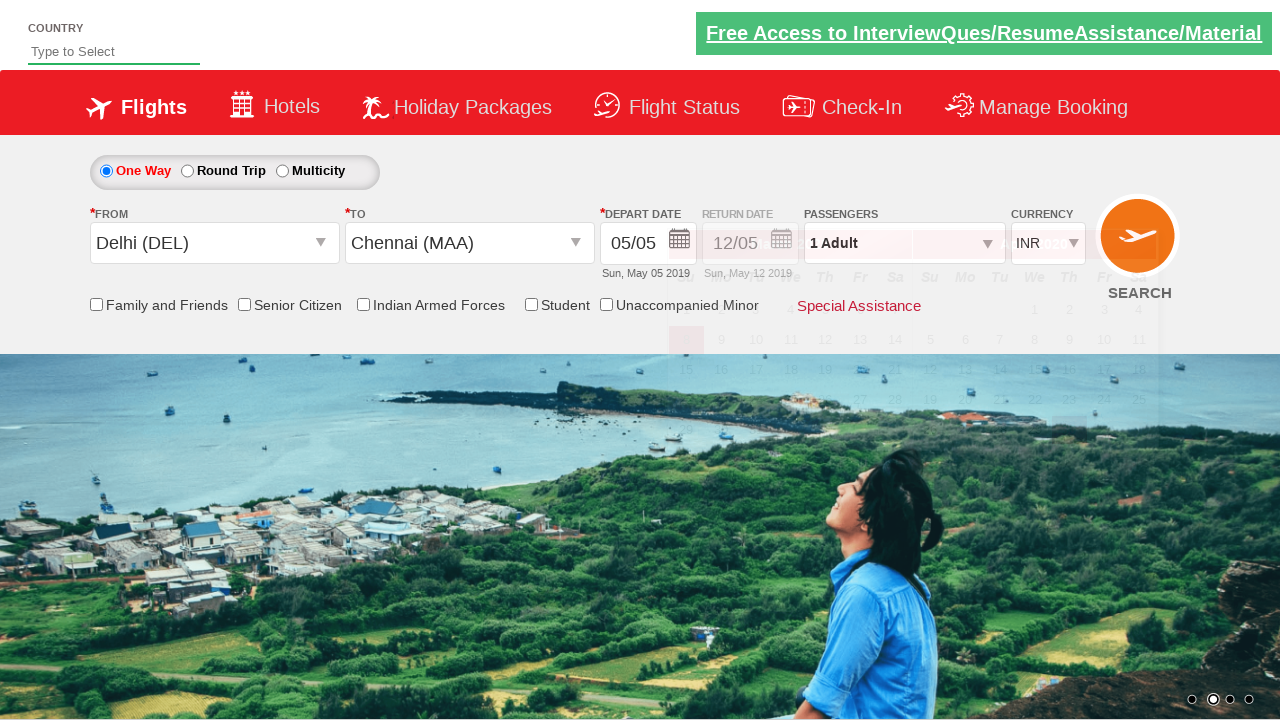

Enabled senior citizen discount at (244, 304) on input[id*='SeniorCitizenDiscount']
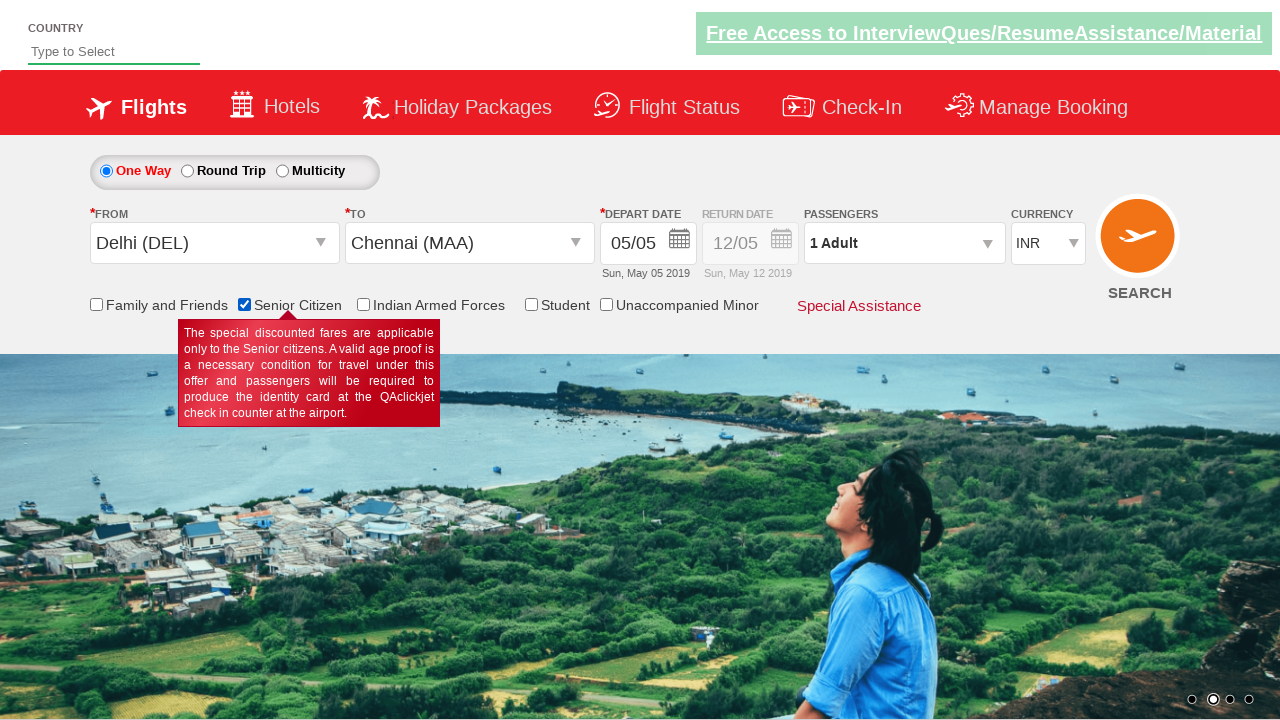

Opened passenger information dropdown at (904, 243) on #divpaxinfo
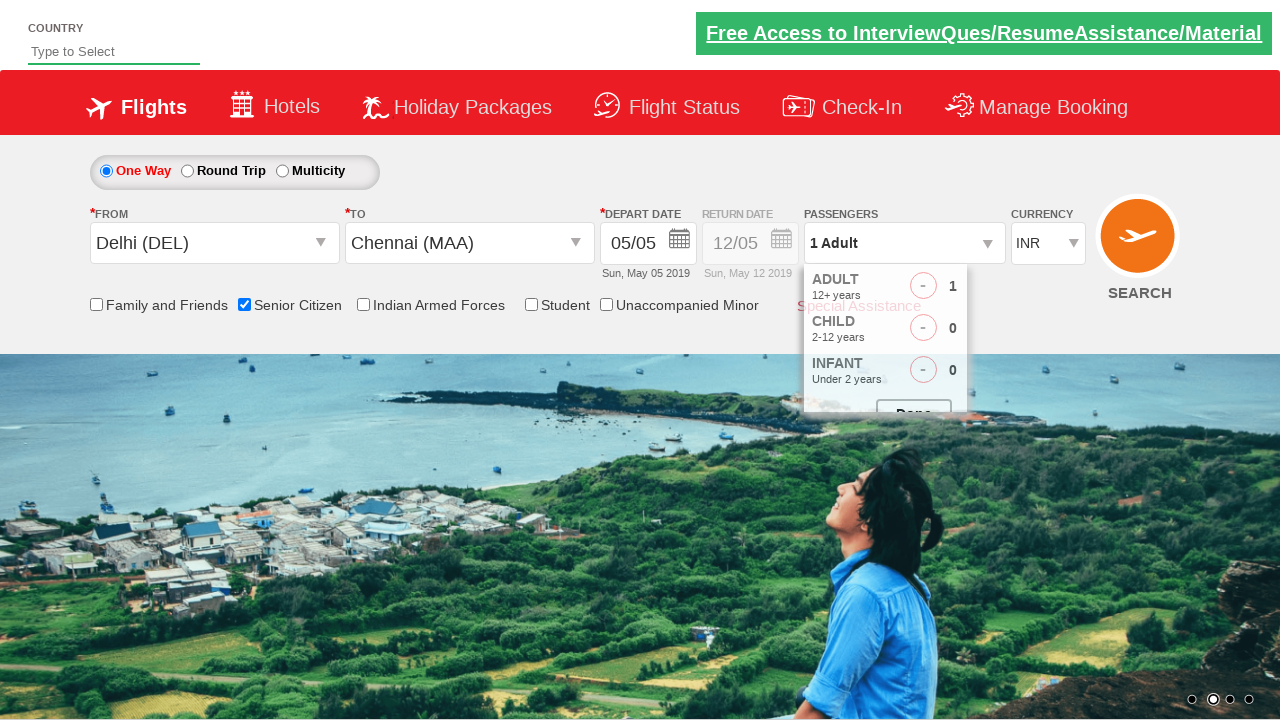

Waited for passenger dropdown to fully open
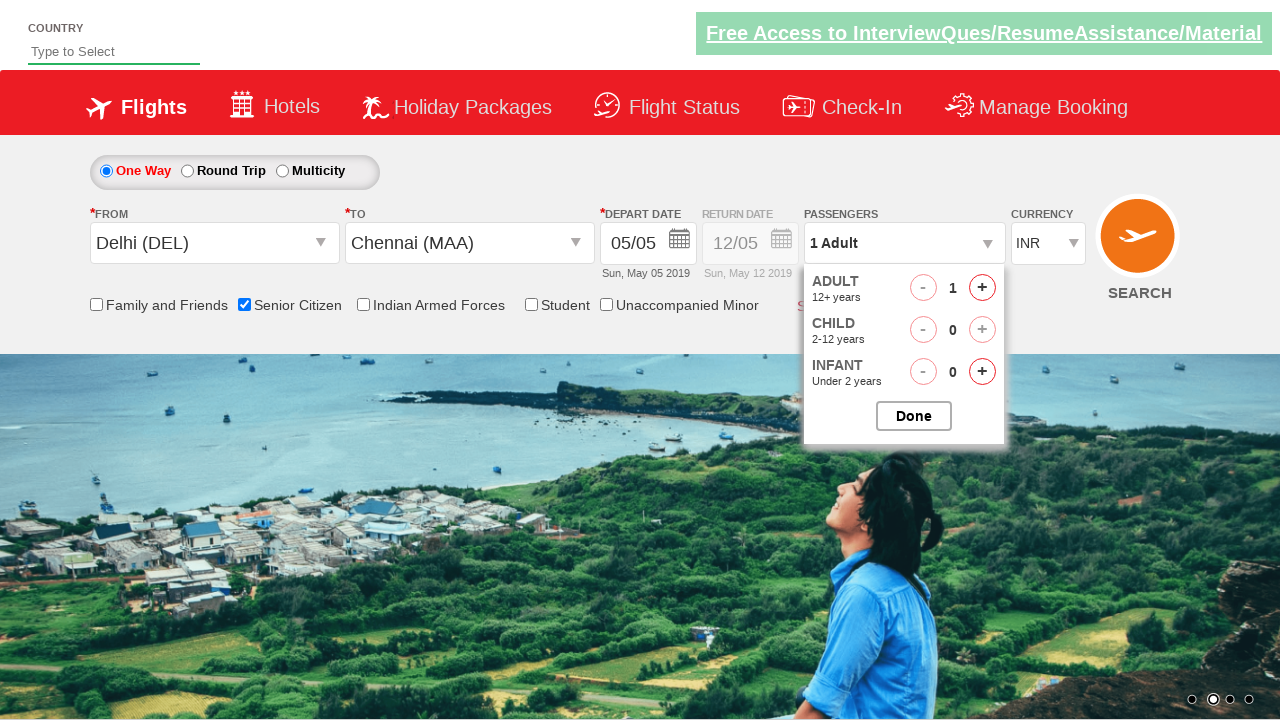

Added adult passenger 1 at (982, 288) on #hrefIncAdt
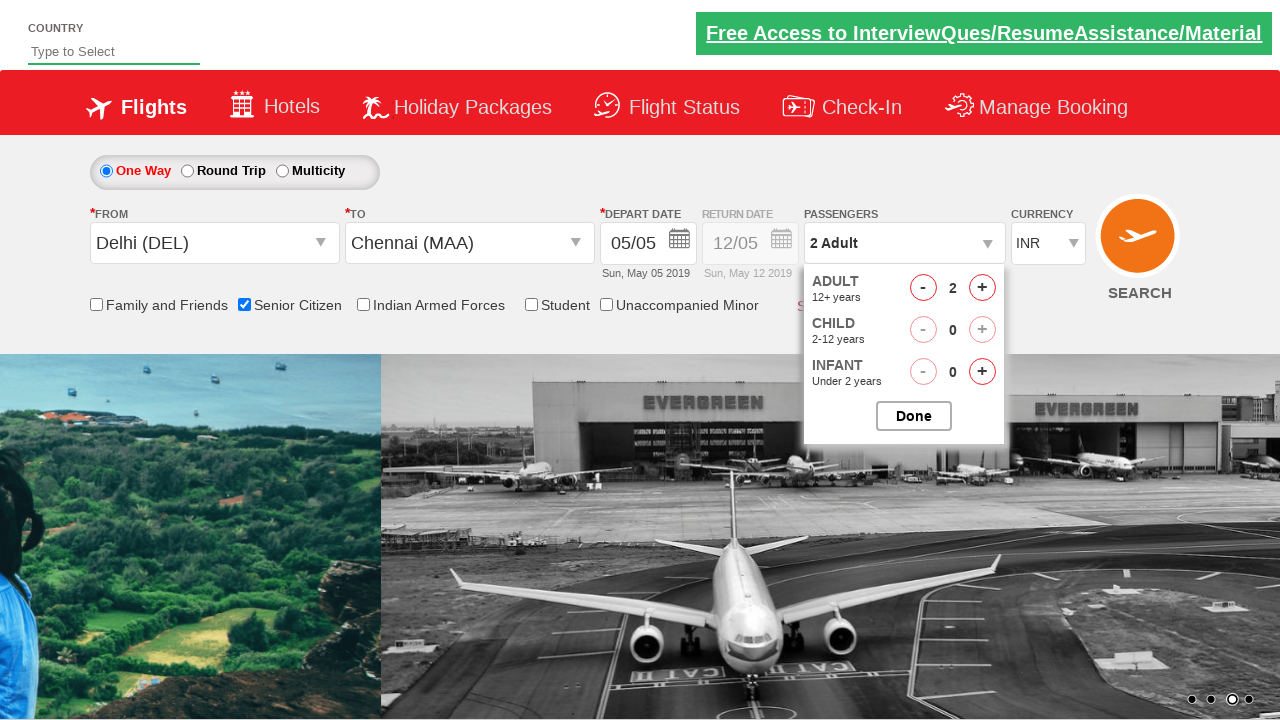

Added adult passenger 2 at (982, 288) on #hrefIncAdt
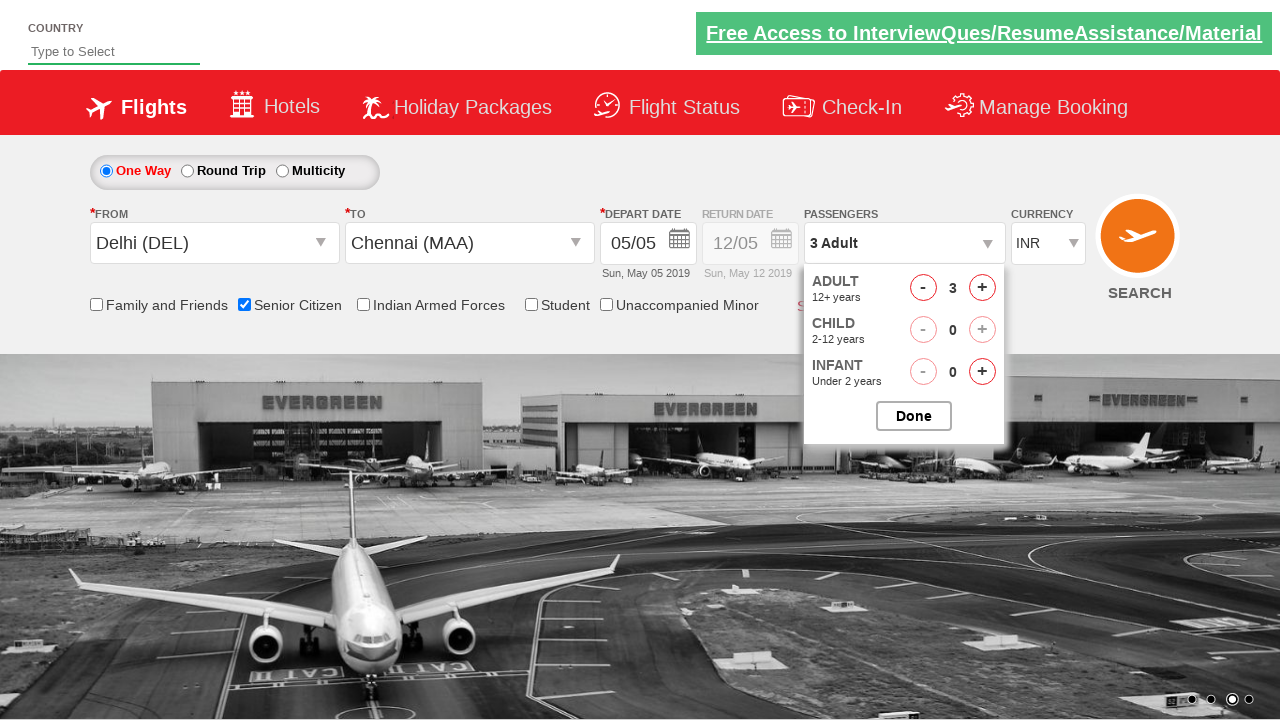

Added adult passenger 3 at (982, 288) on #hrefIncAdt
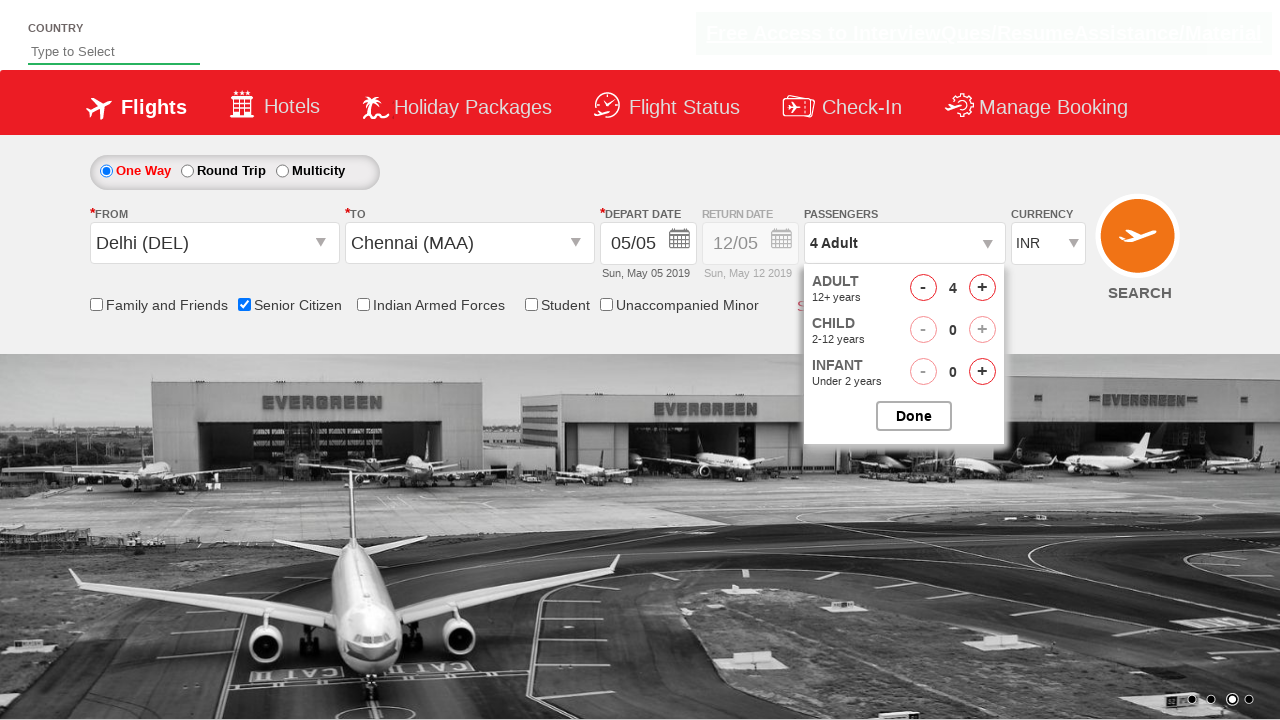

Added adult passenger 4 at (982, 288) on #hrefIncAdt
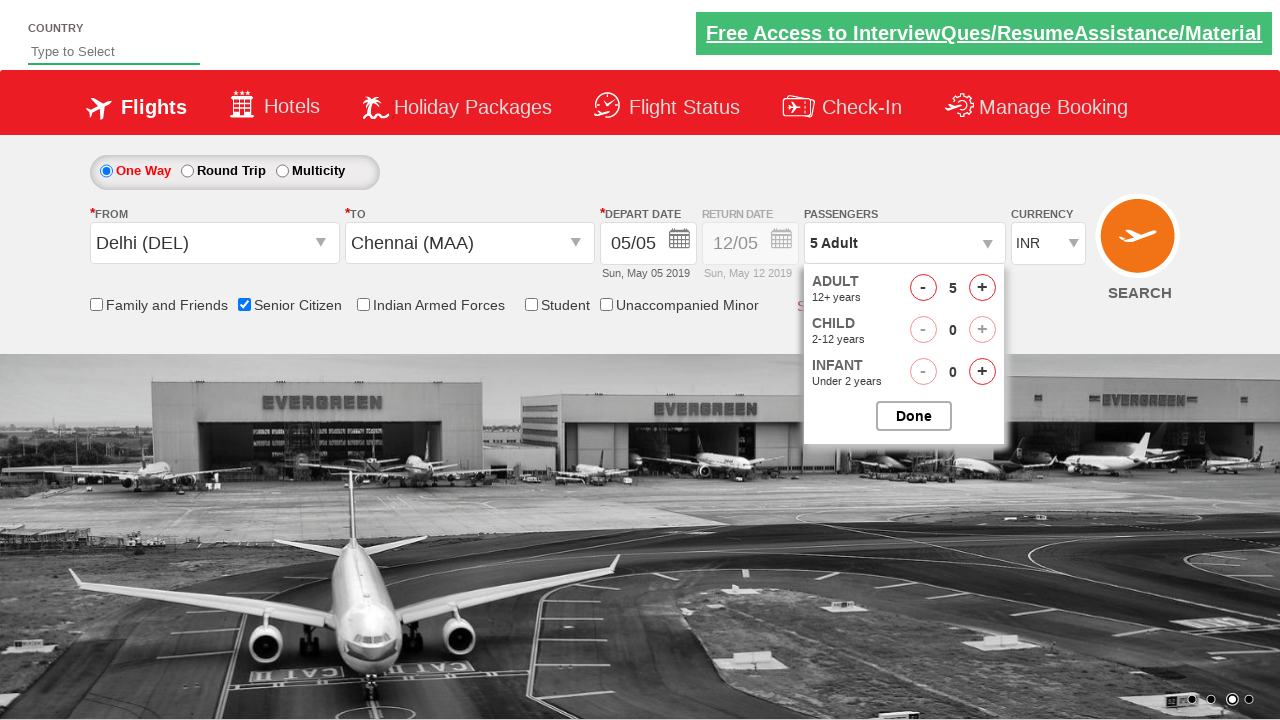

Closed passenger selection dropdown at (914, 416) on #btnclosepaxoption
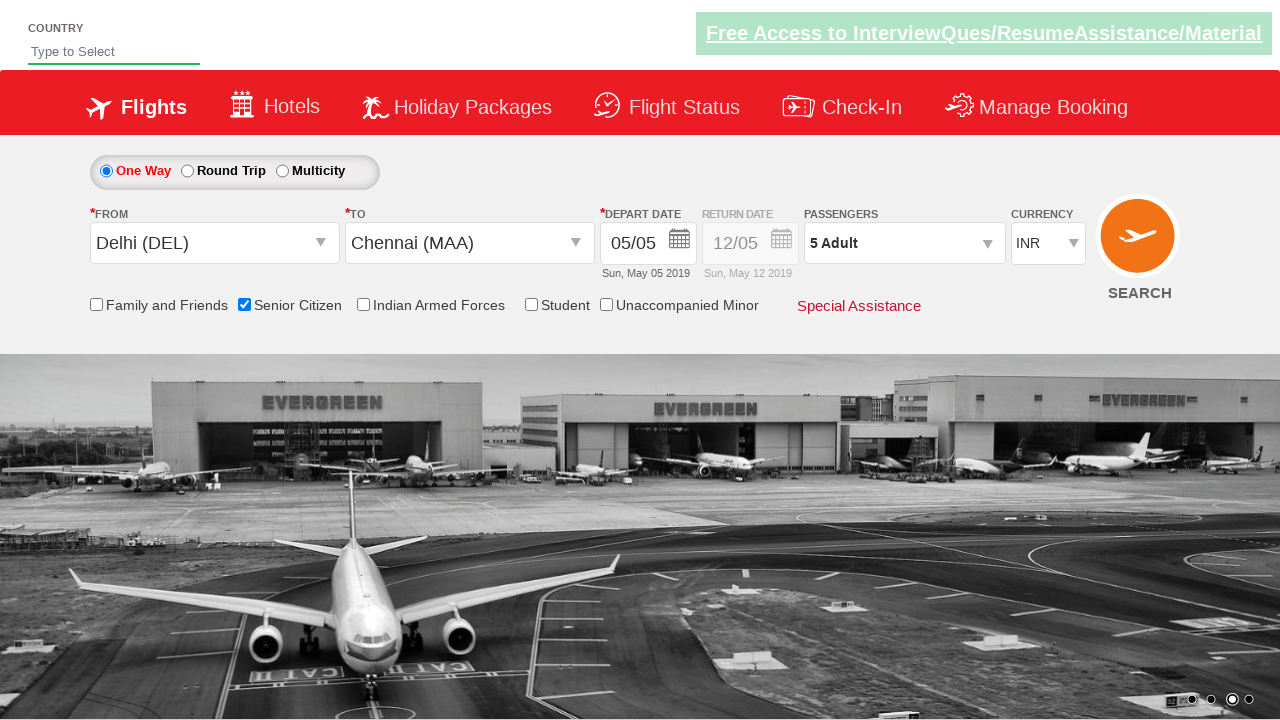

Clicked search button to find available flights at (1140, 245) on input[value='Search']
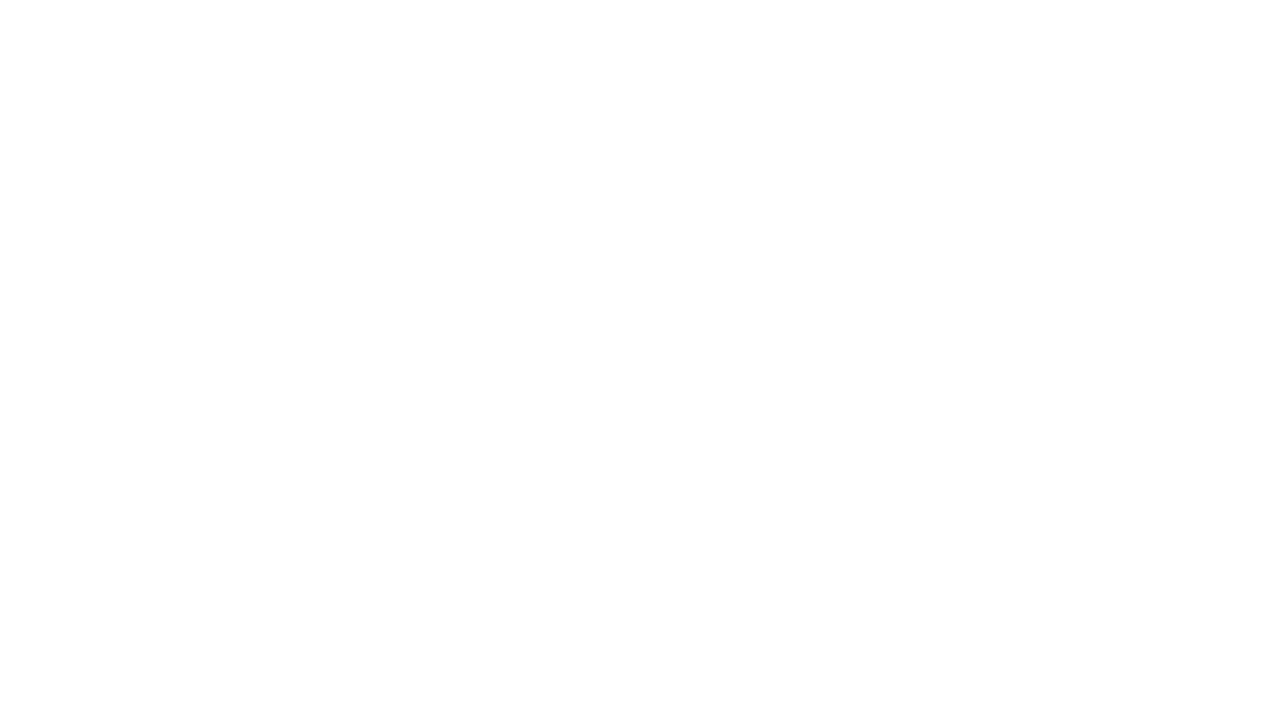

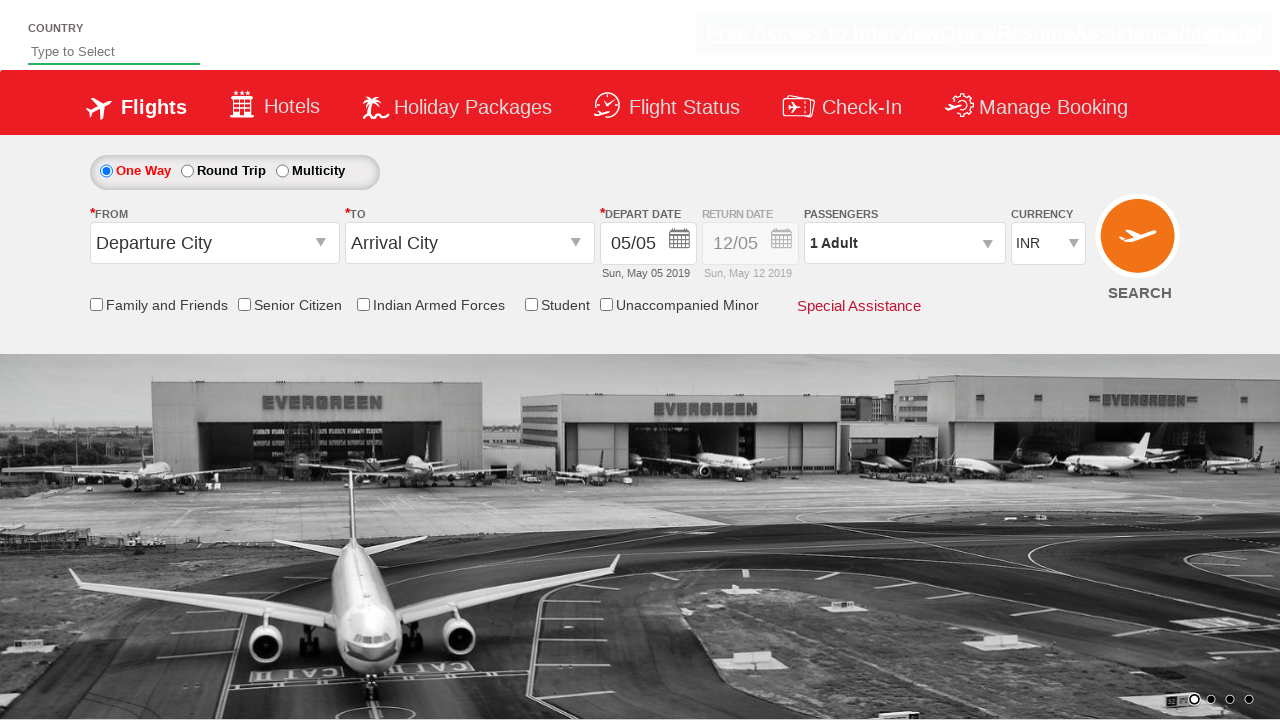